Tests website navigation by loading the homepage, verifying the page title is "Conduit", clicking the "Sign in" link, and verifying navigation to the login page URL.

Starting URL: https://demo.learnwebdriverio.com/

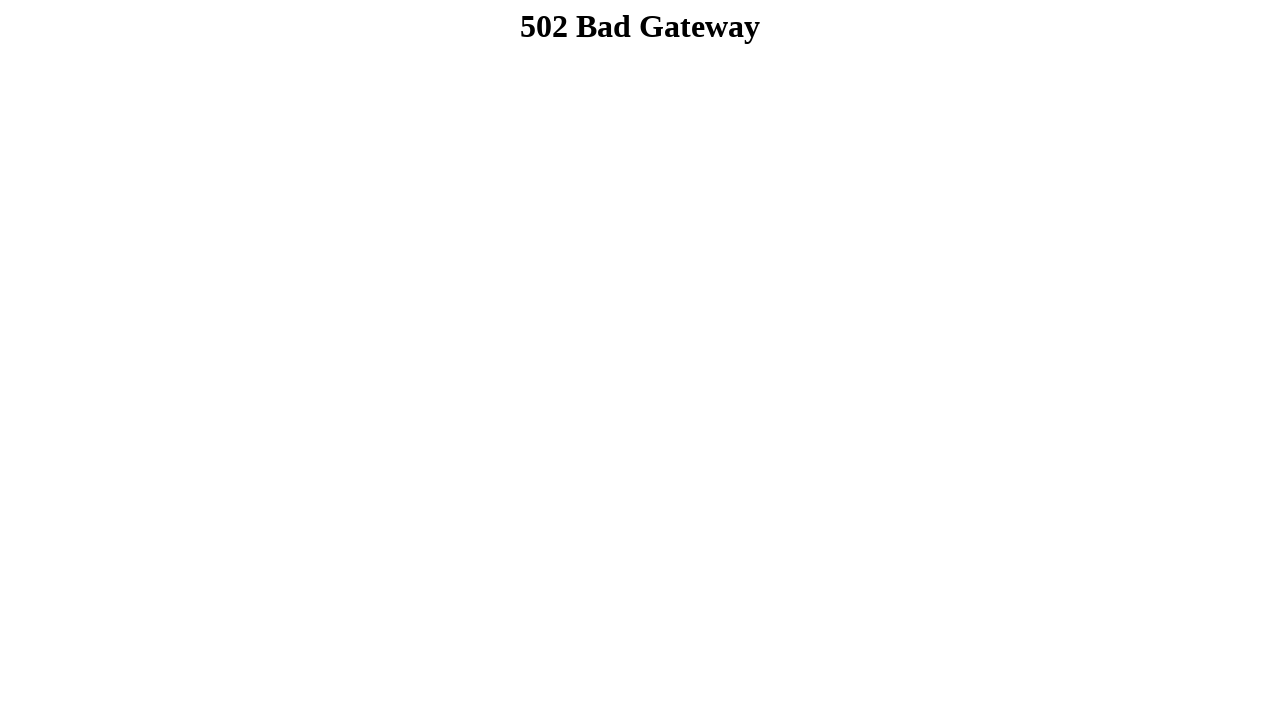

Navigated to homepage
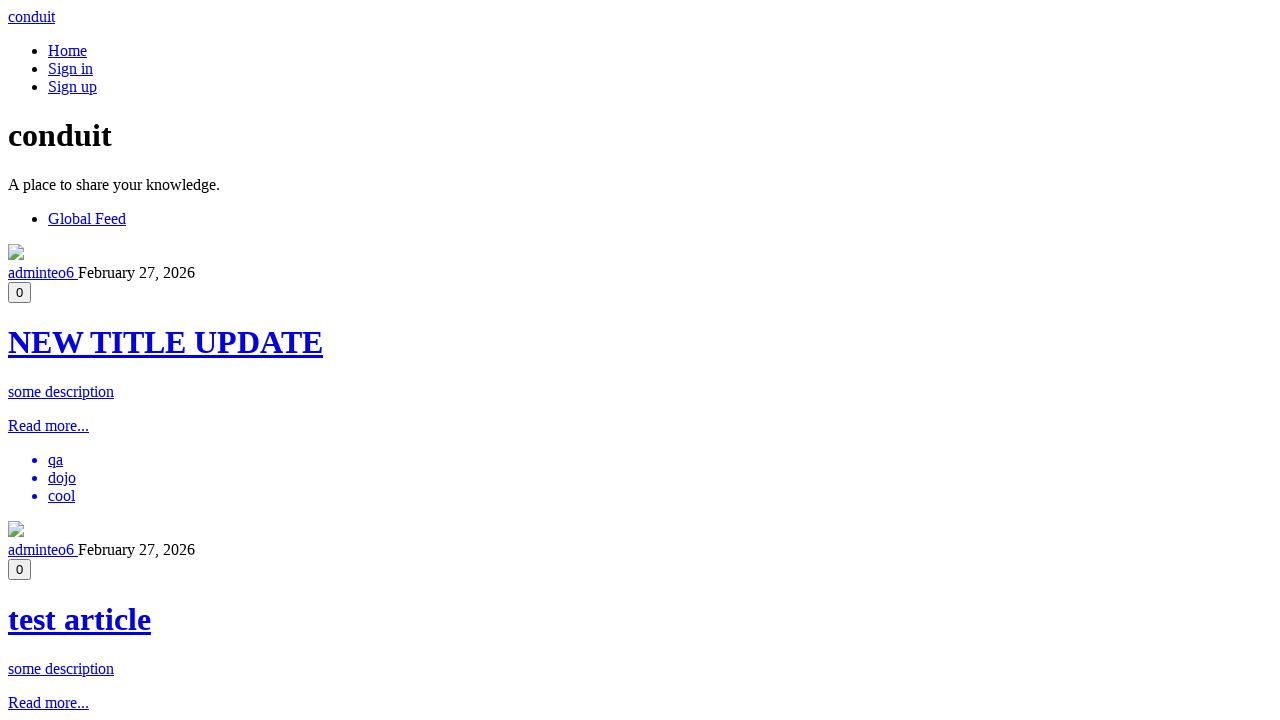

Verified page title is 'Conduit'
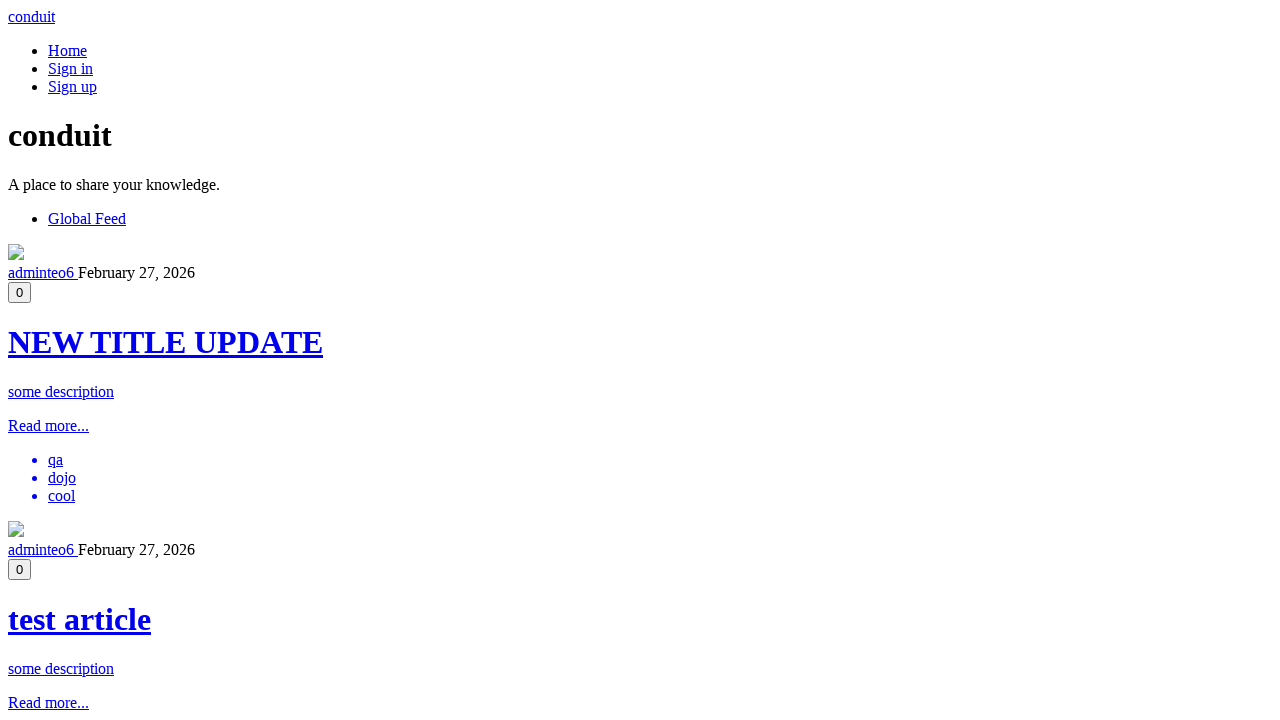

Clicked 'Sign in' link at (70, 68) on a:text('Sign in')
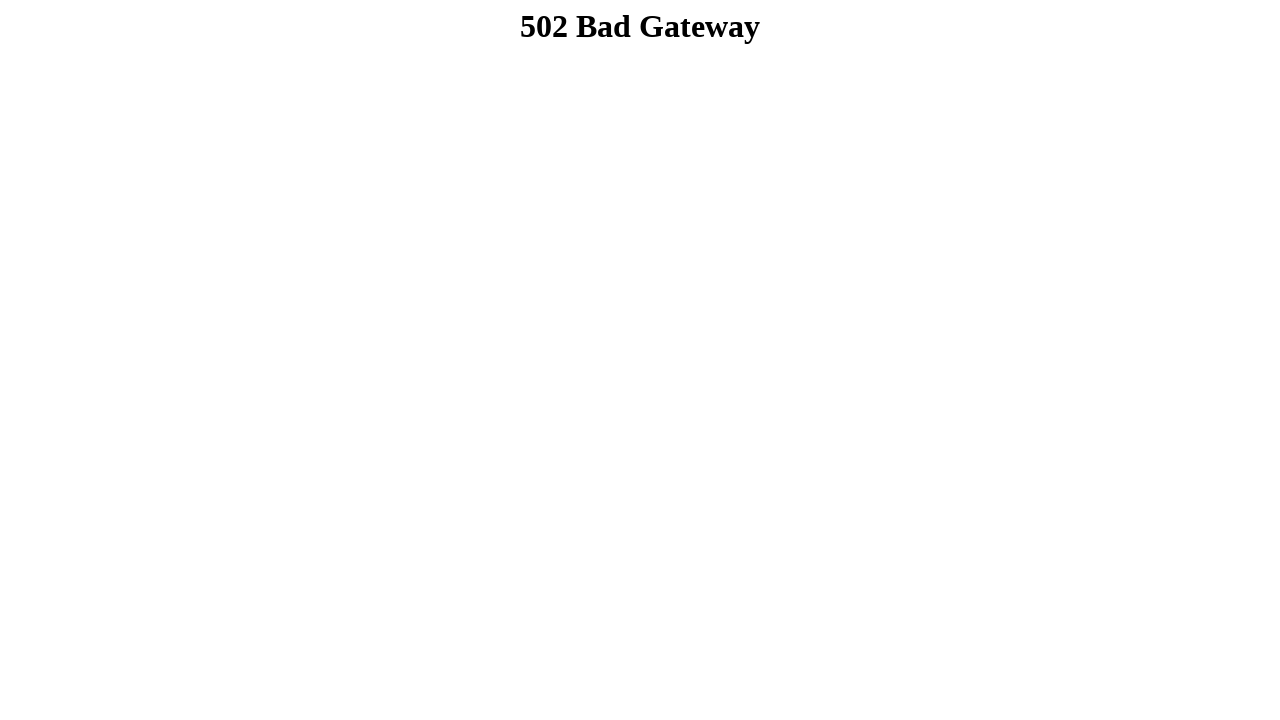

Waited for navigation to login page
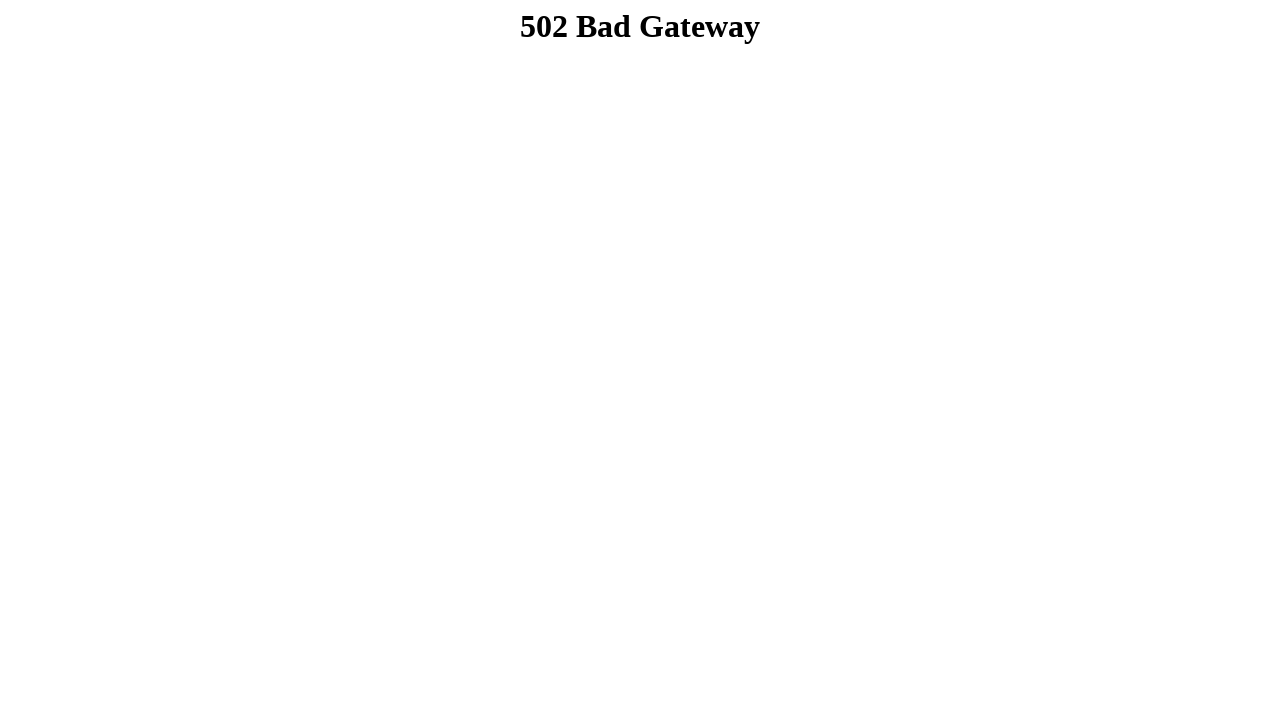

Verified URL is login page (https://demo.learnwebdriverio.com/login)
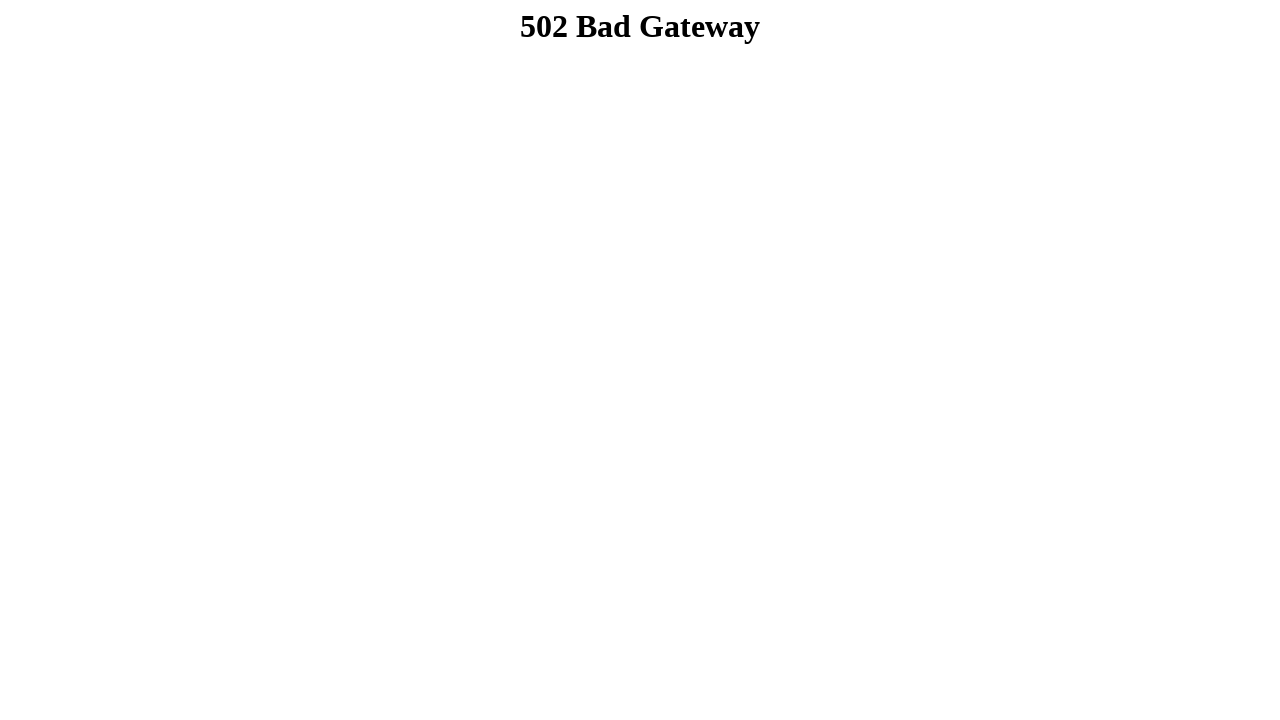

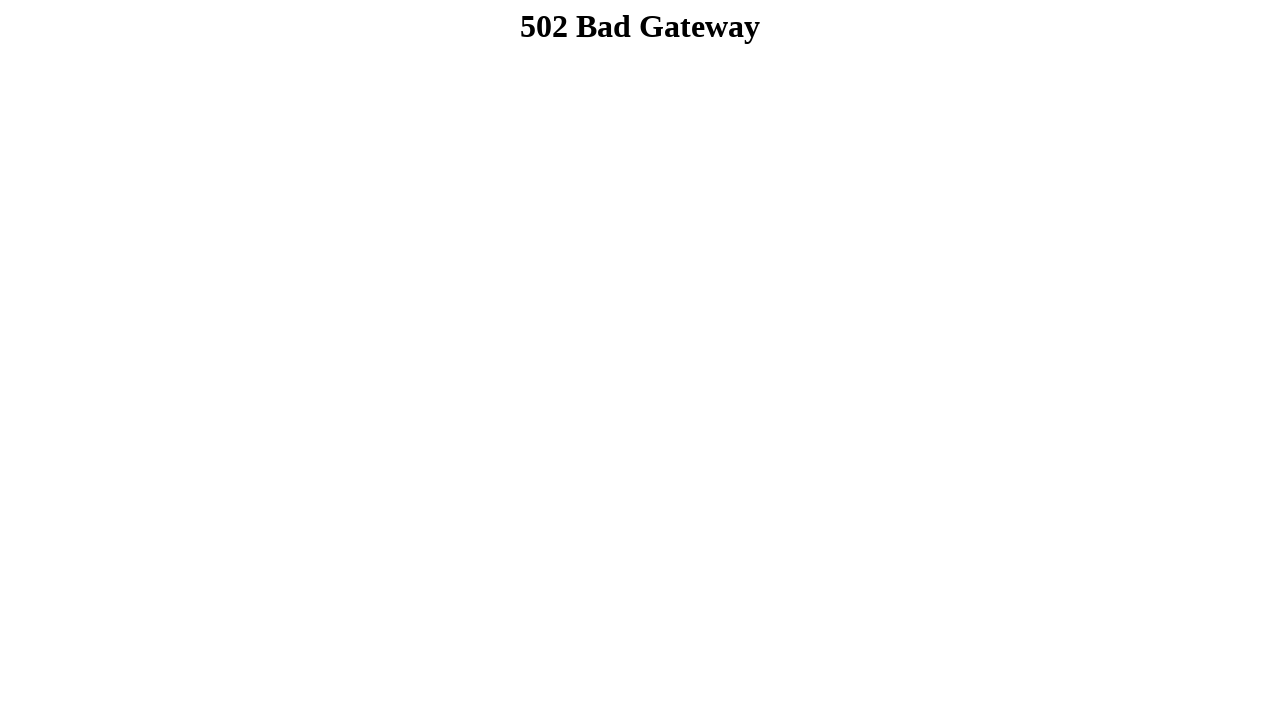